Solves a math problem by reading an attribute value, calculating the result, filling the answer, selecting checkboxes, and submitting the form

Starting URL: http://suninjuly.github.io/get_attribute.html

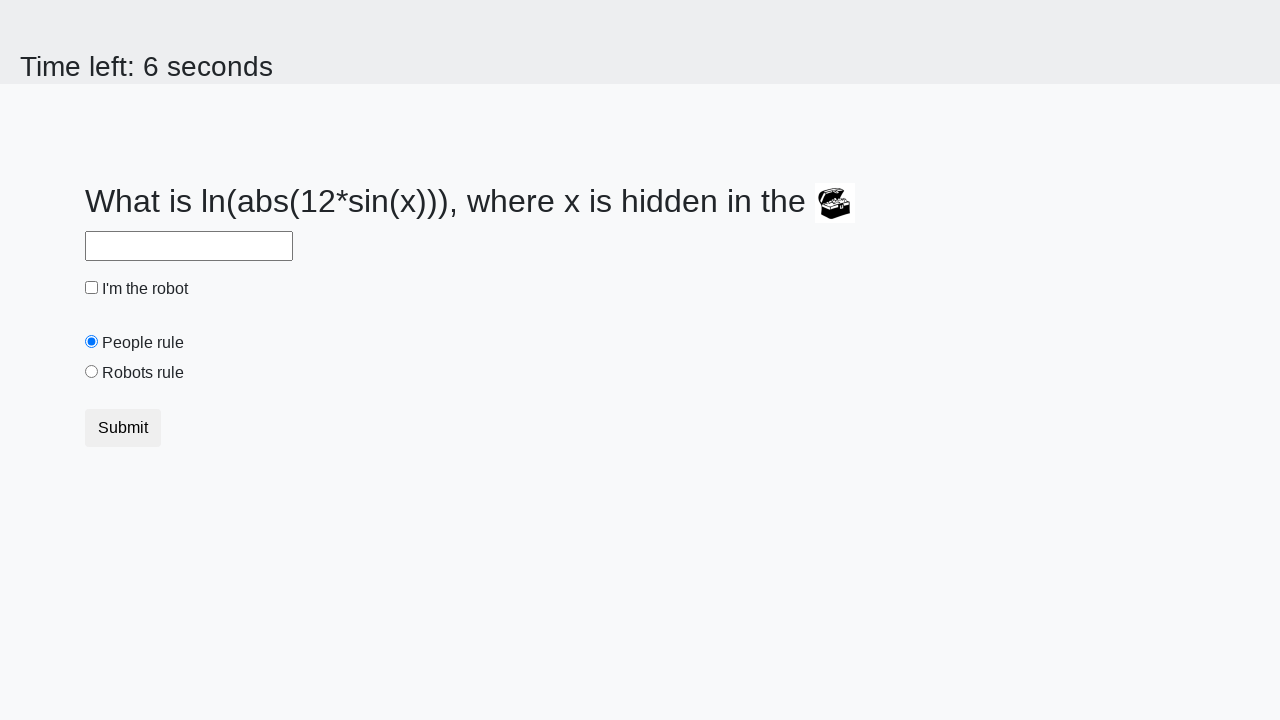

Located treasure element
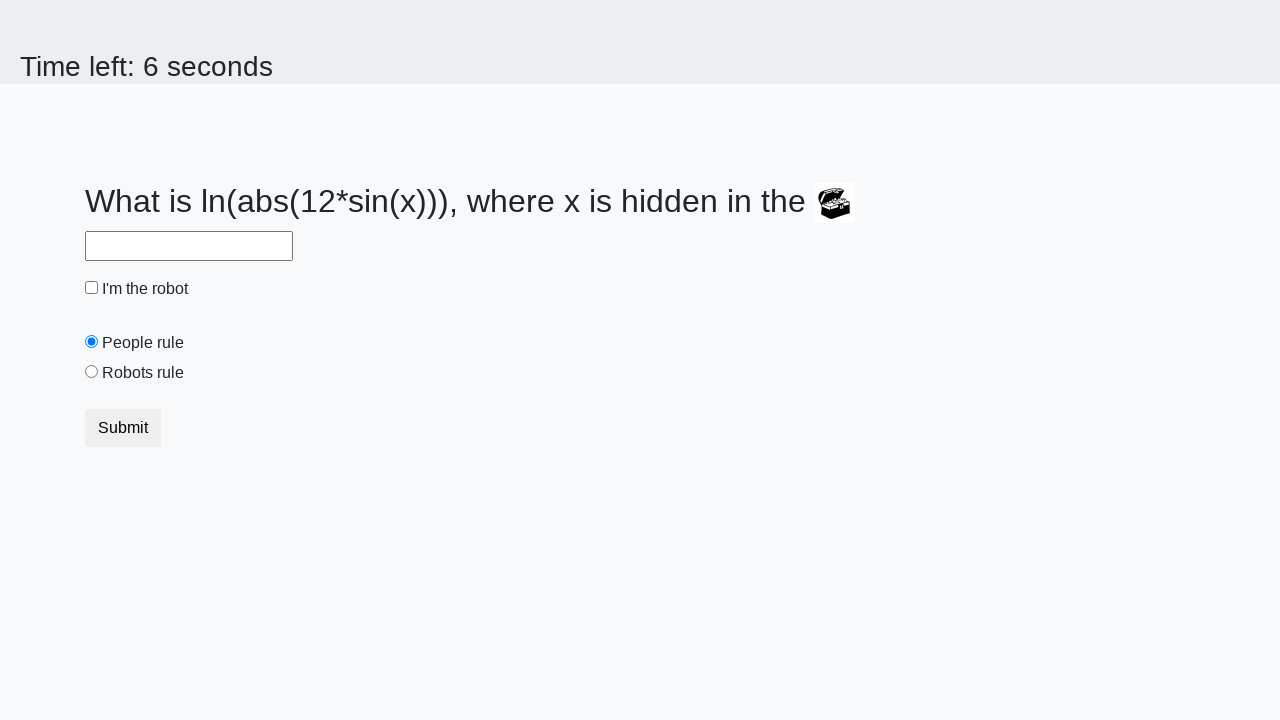

Retrieved valuex attribute from treasure element
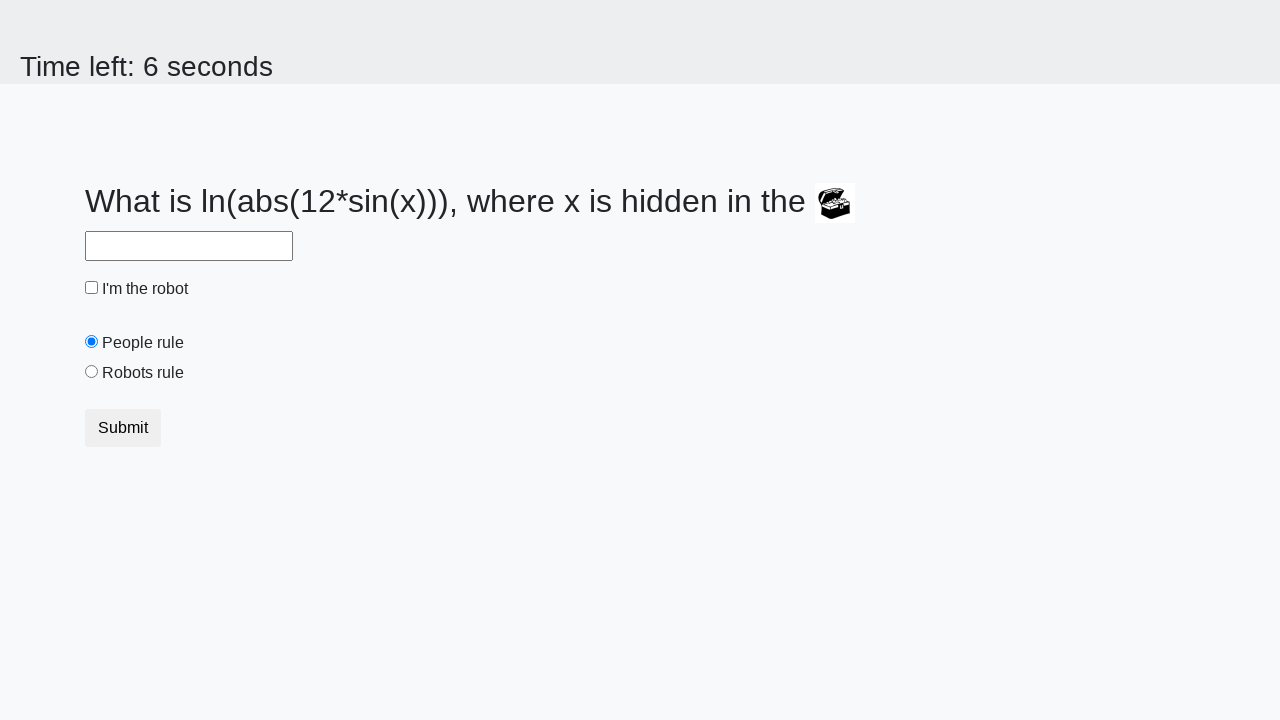

Calculated result using math formula: log(abs(12*sin(x)))
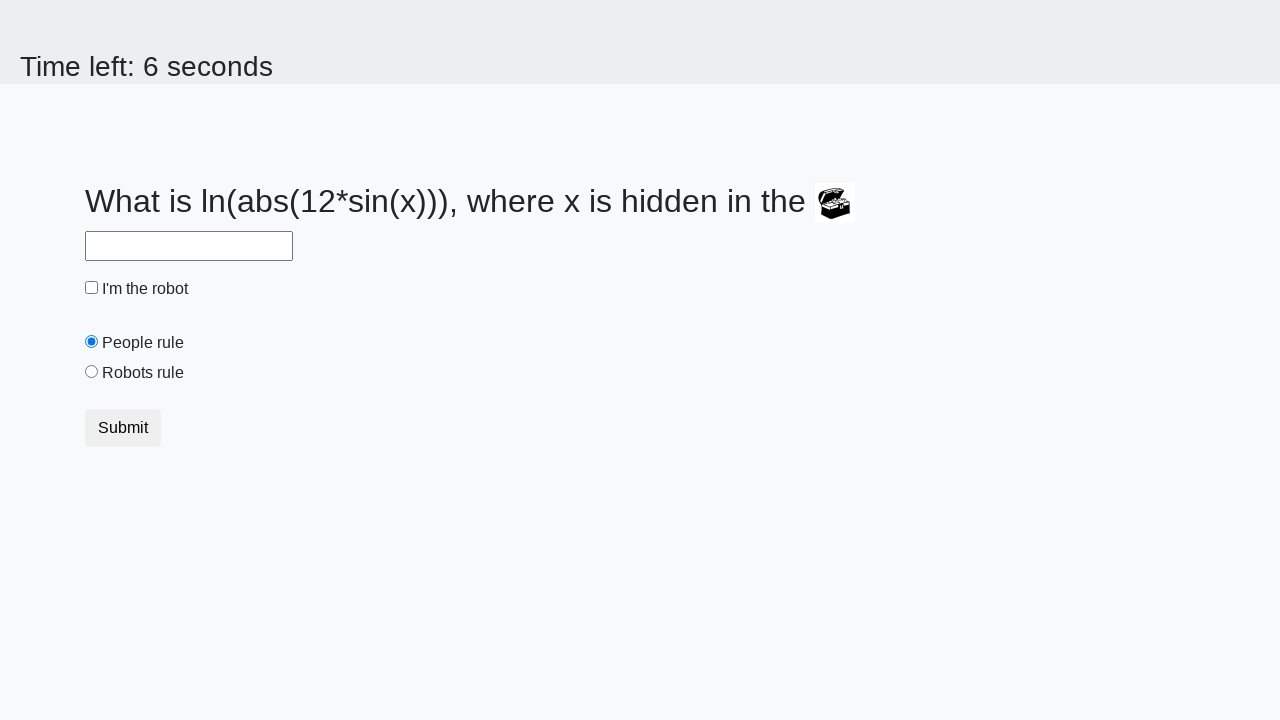

Filled answer field with calculated value on input#answer
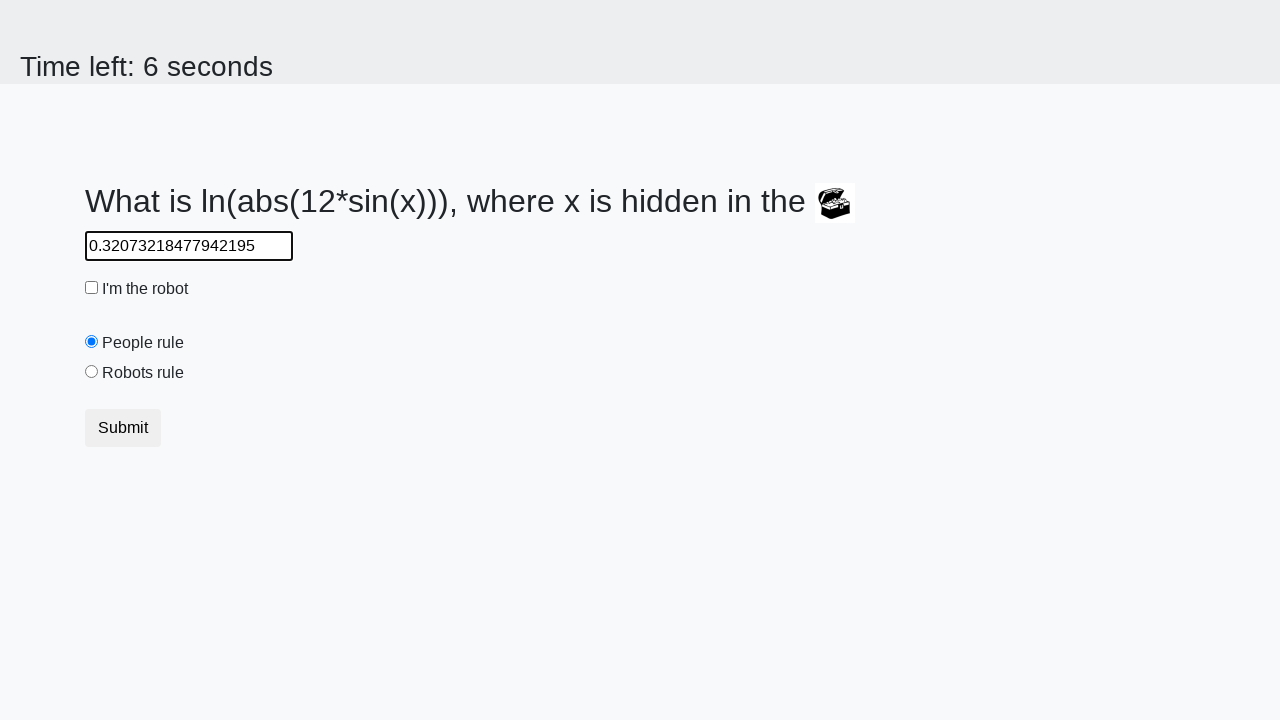

Clicked robot checkbox at (92, 288) on input#robotcheckbox
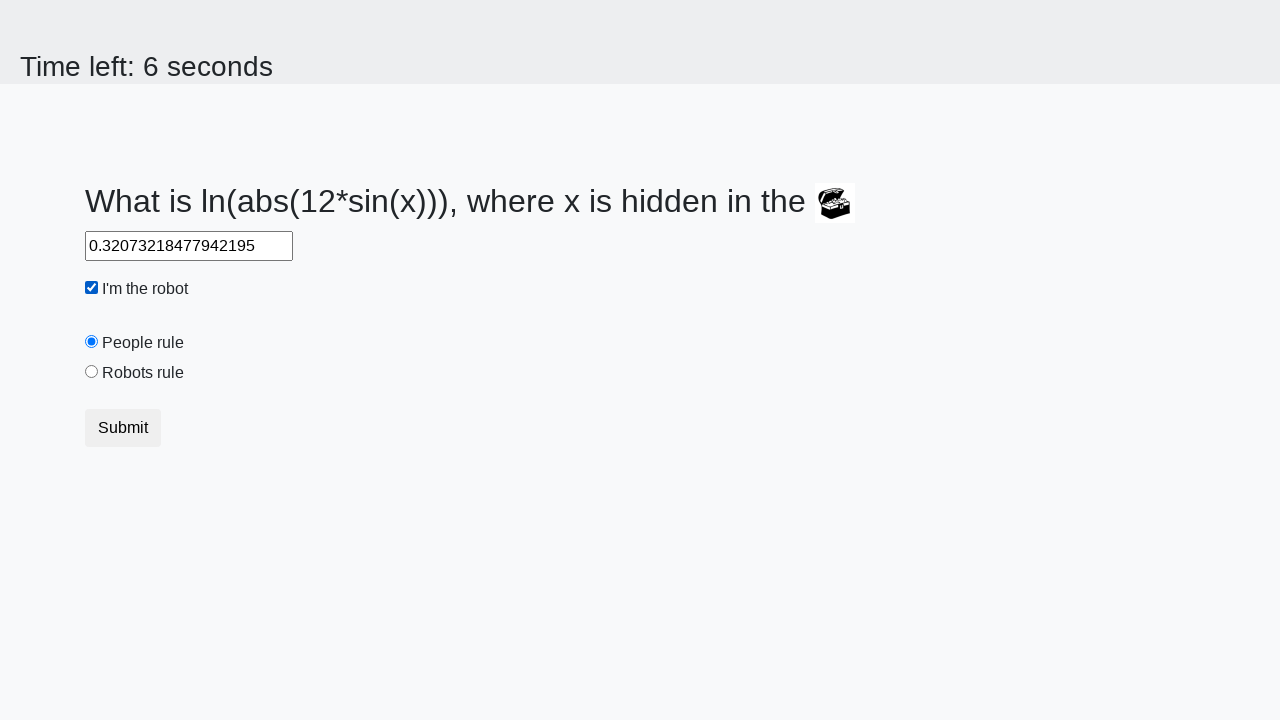

Clicked robots rule radio button at (92, 372) on input#robotsrule
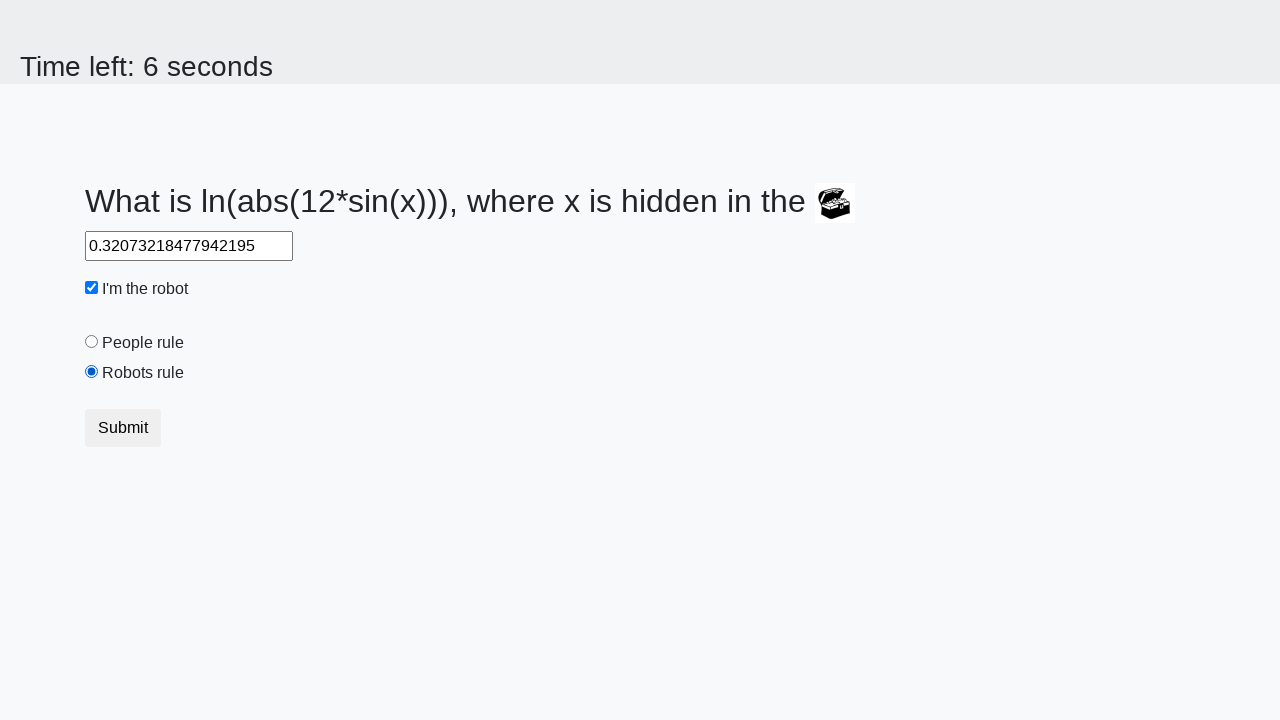

Clicked submit button to submit form at (123, 428) on button.btn
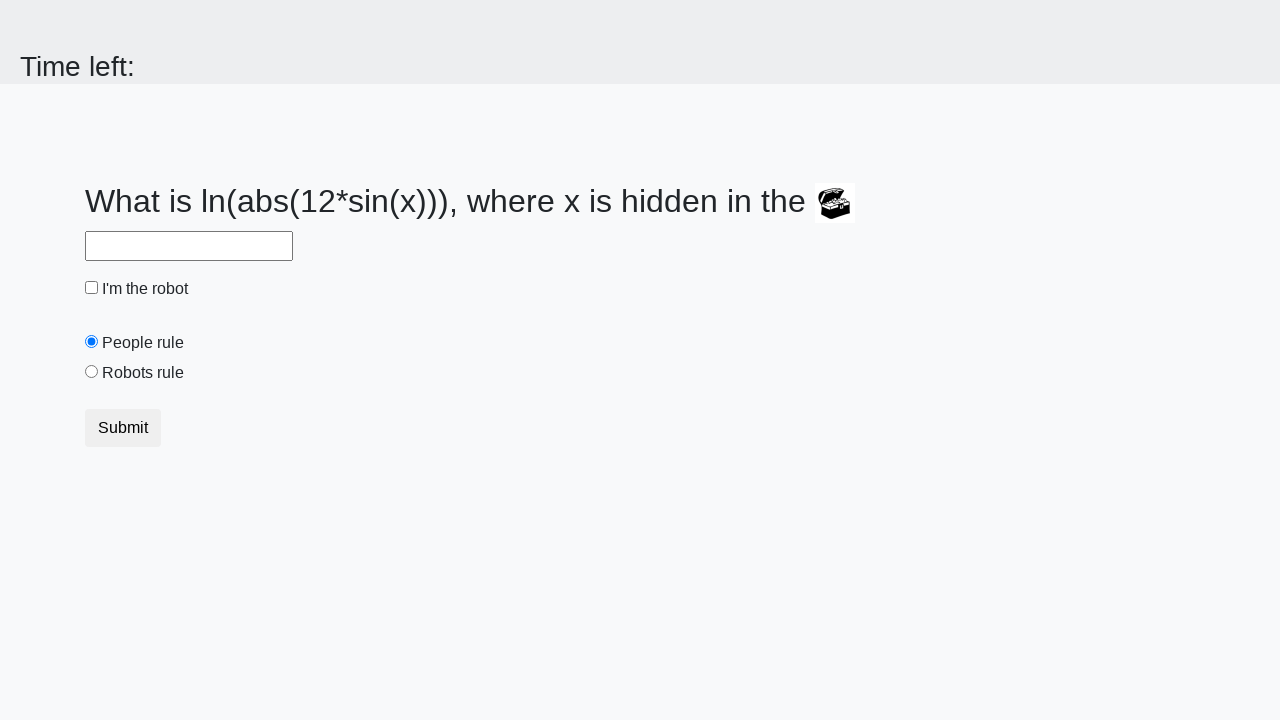

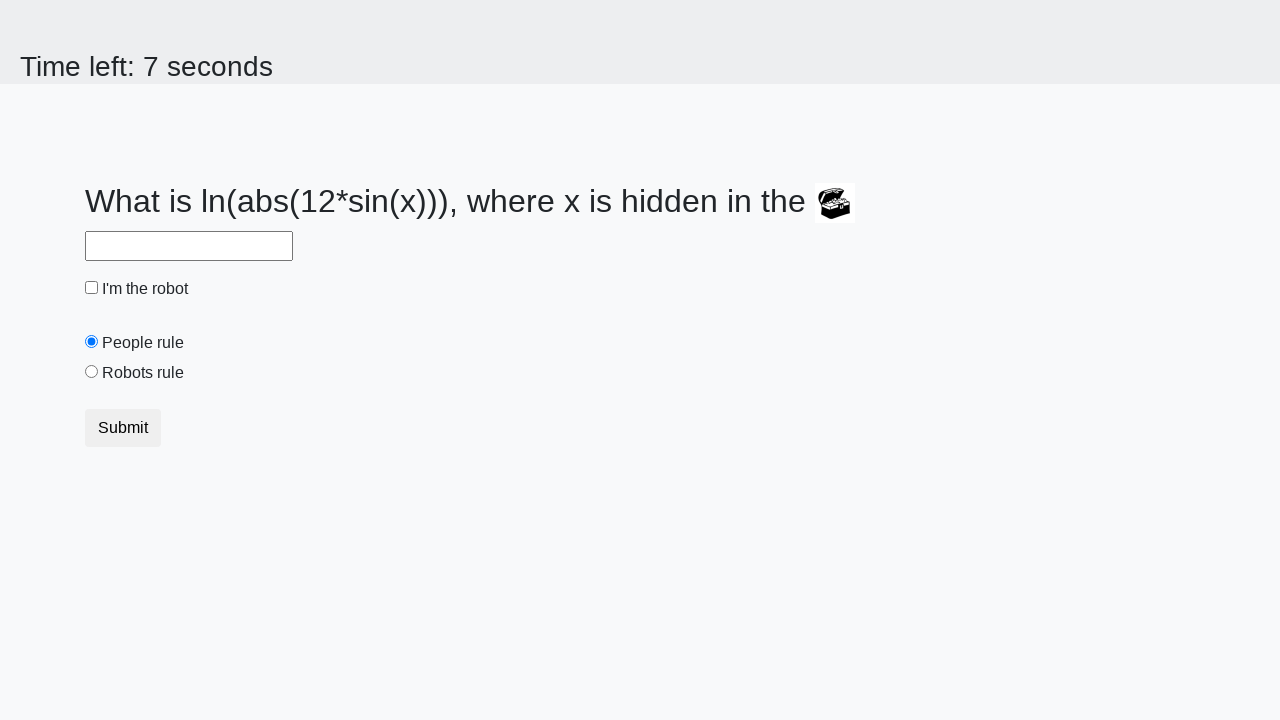